Tests radio button functionality by verifying the female radio button is displayed and enabled, then clicking it and confirming it becomes selected.

Starting URL: http://syntaxprojects.com/basic-radiobutton-demo.php

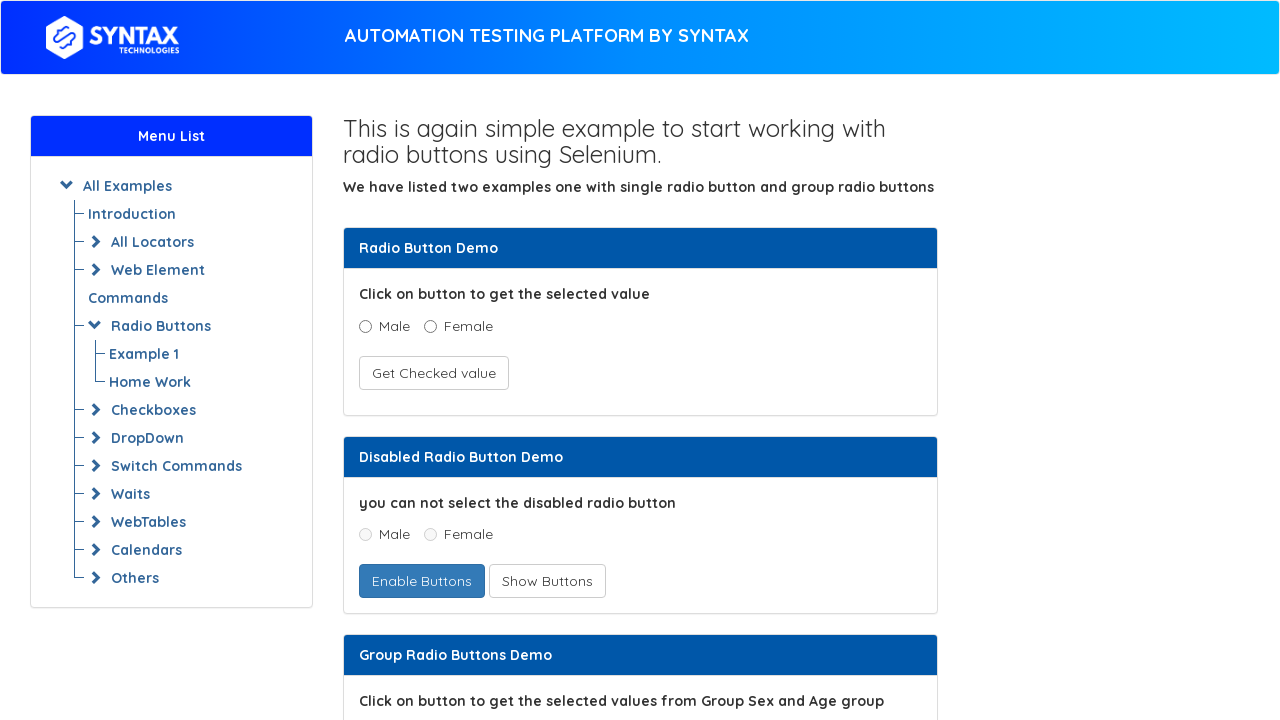

Located the female radio button element
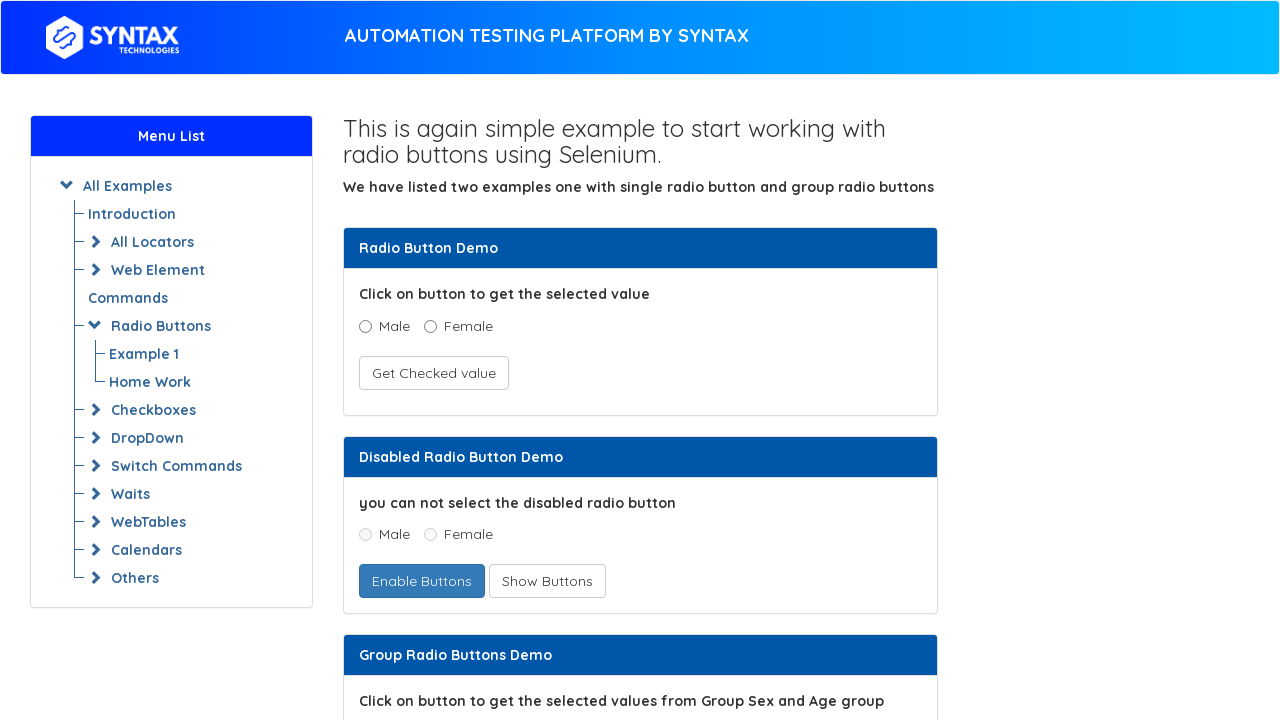

Female radio button is visible on the page
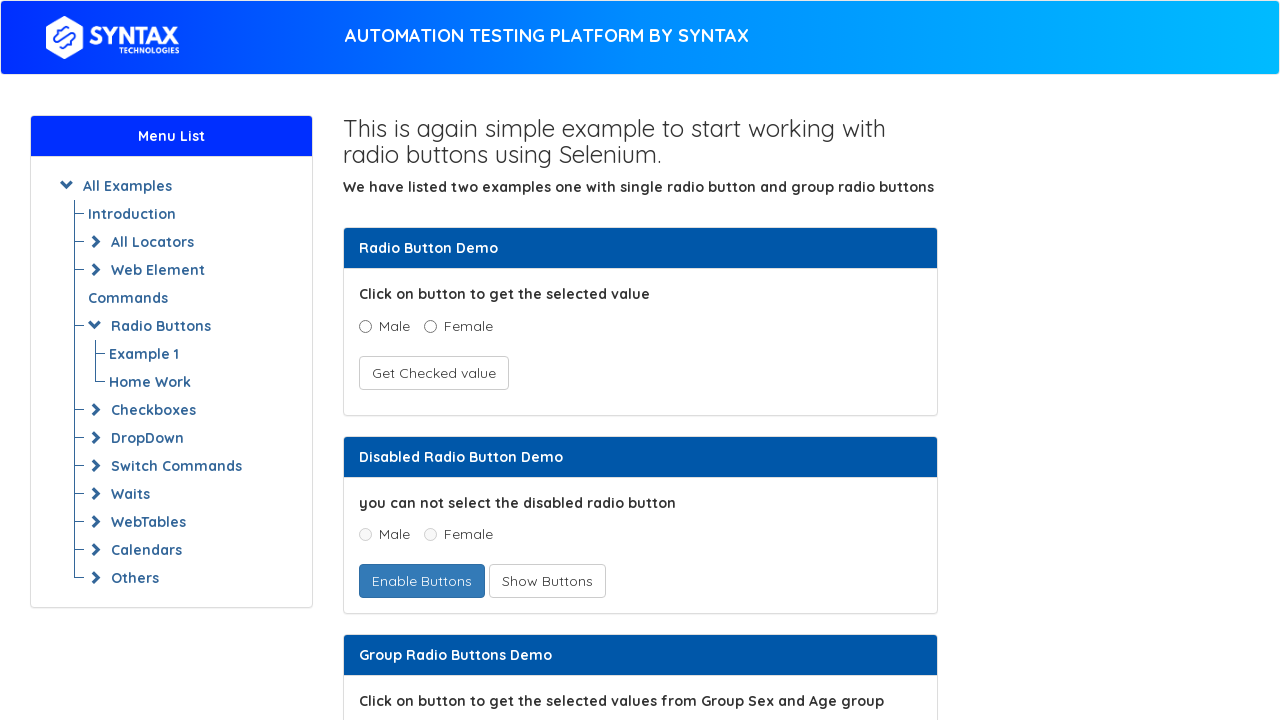

Verified female radio button is enabled
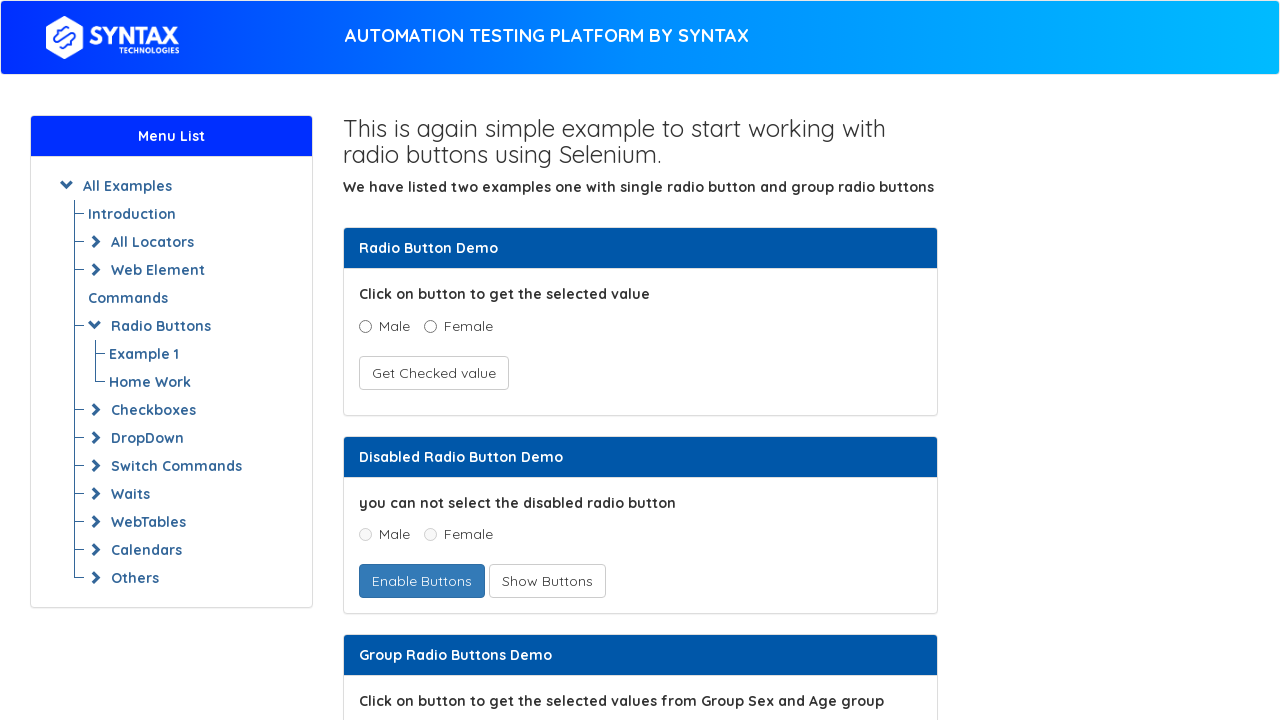

Clicked the female radio button at (430, 326) on xpath=//input[@value='Female'][@name='optradio']
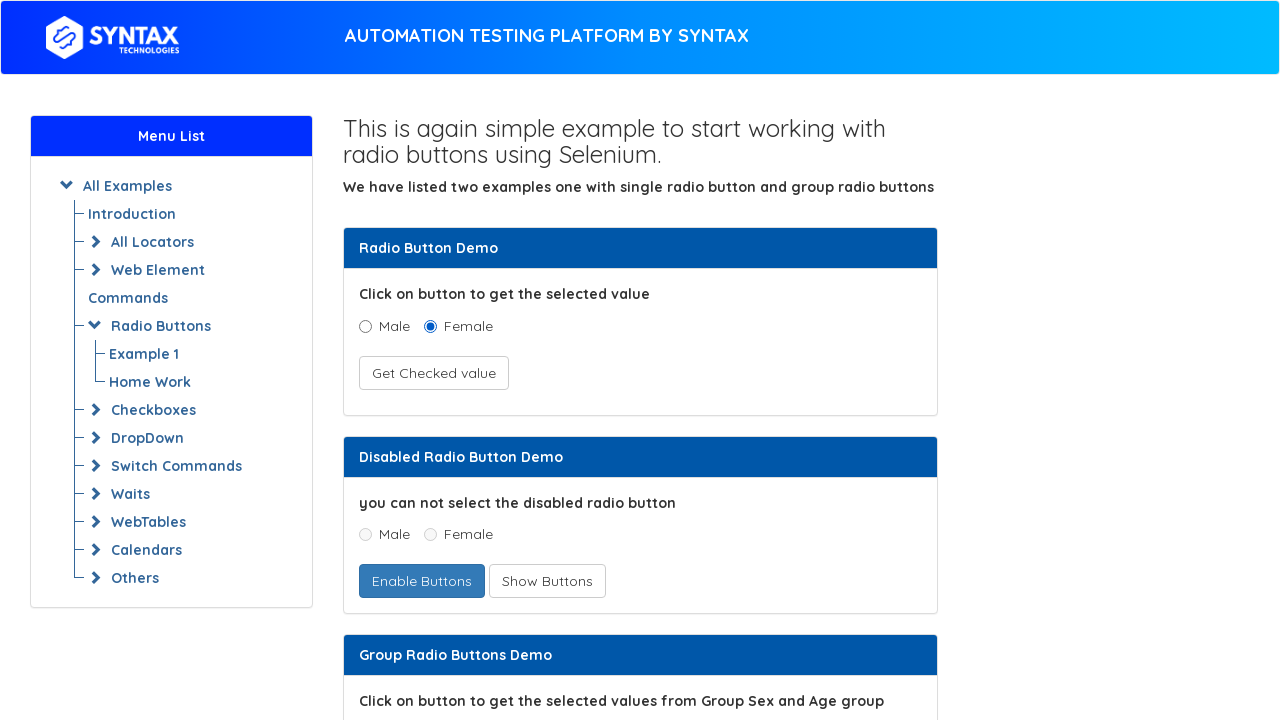

Confirmed female radio button is selected after clicking
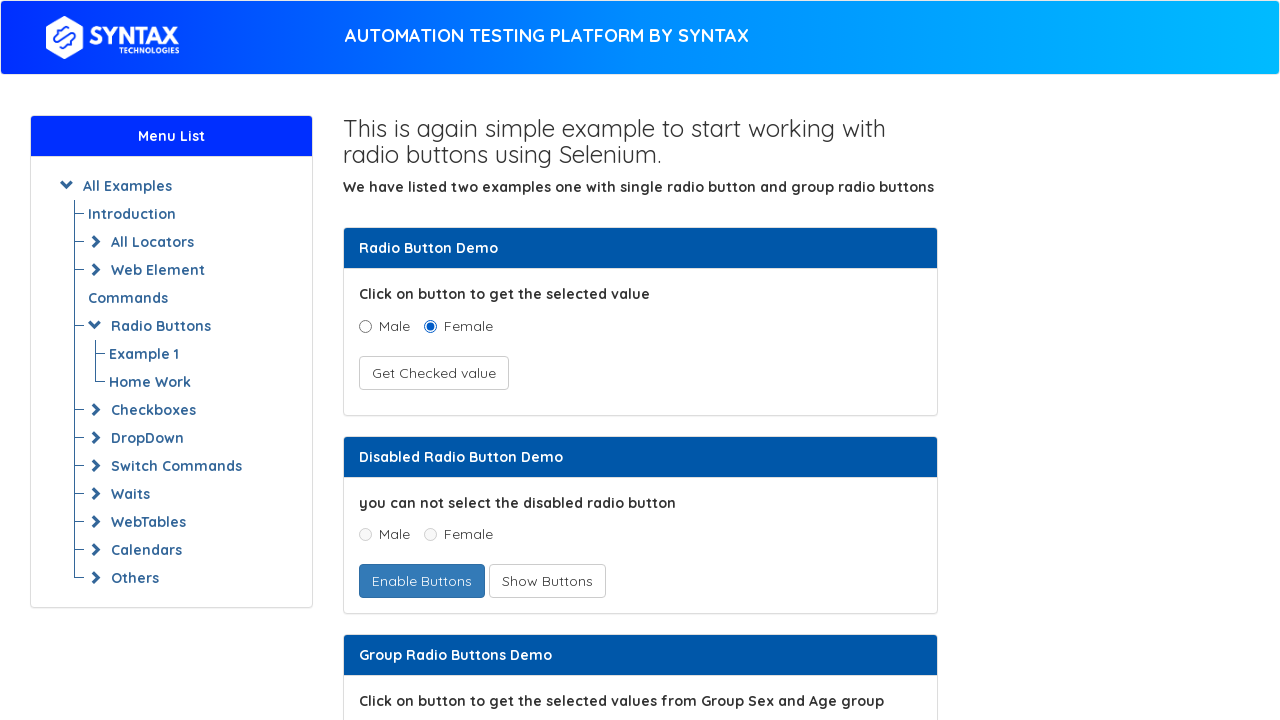

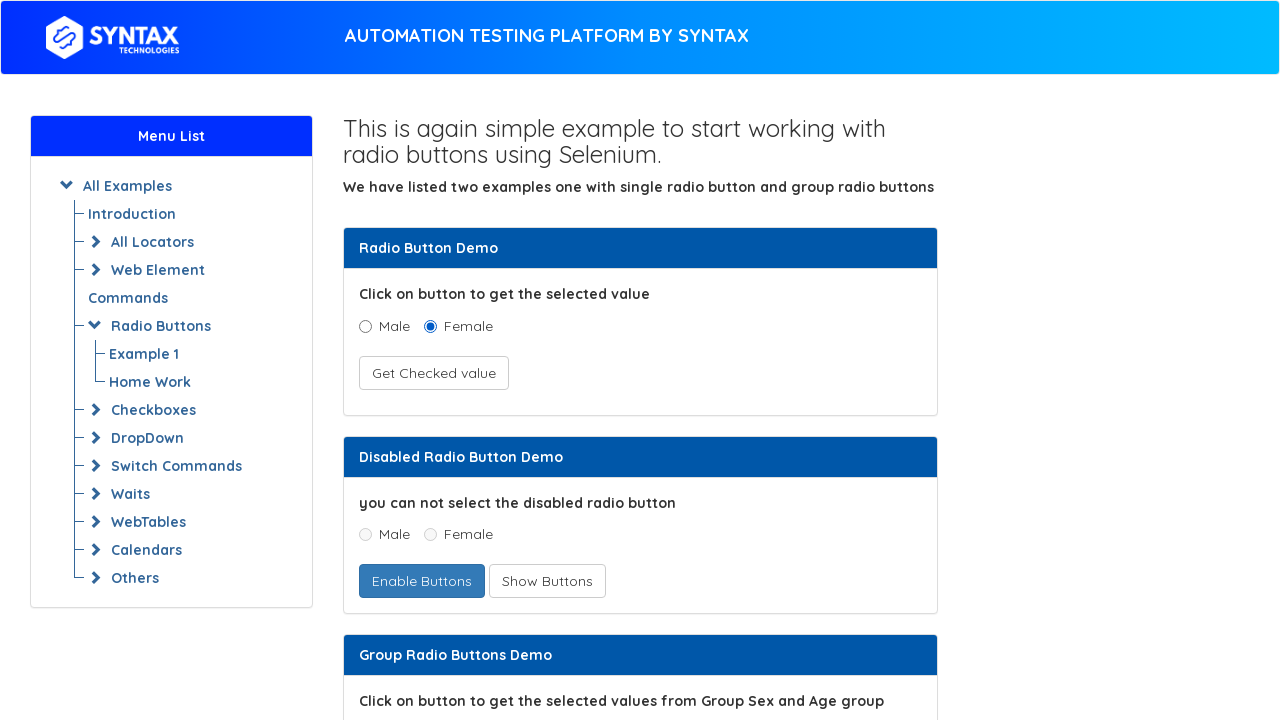